Tests registration form validation when password contains only spaces

Starting URL: https://anatoly-karpovich.github.io/demo-login-form

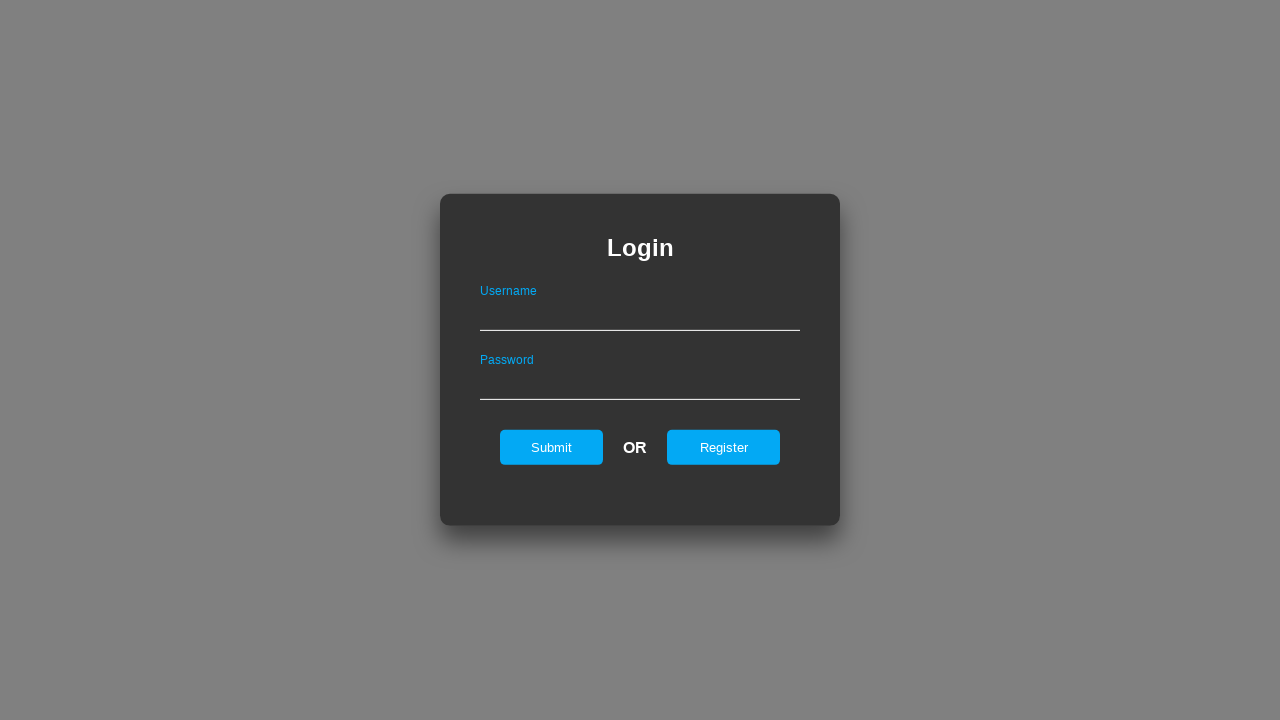

Clicked register tab to switch to registration form at (724, 447) on #registerOnLogin
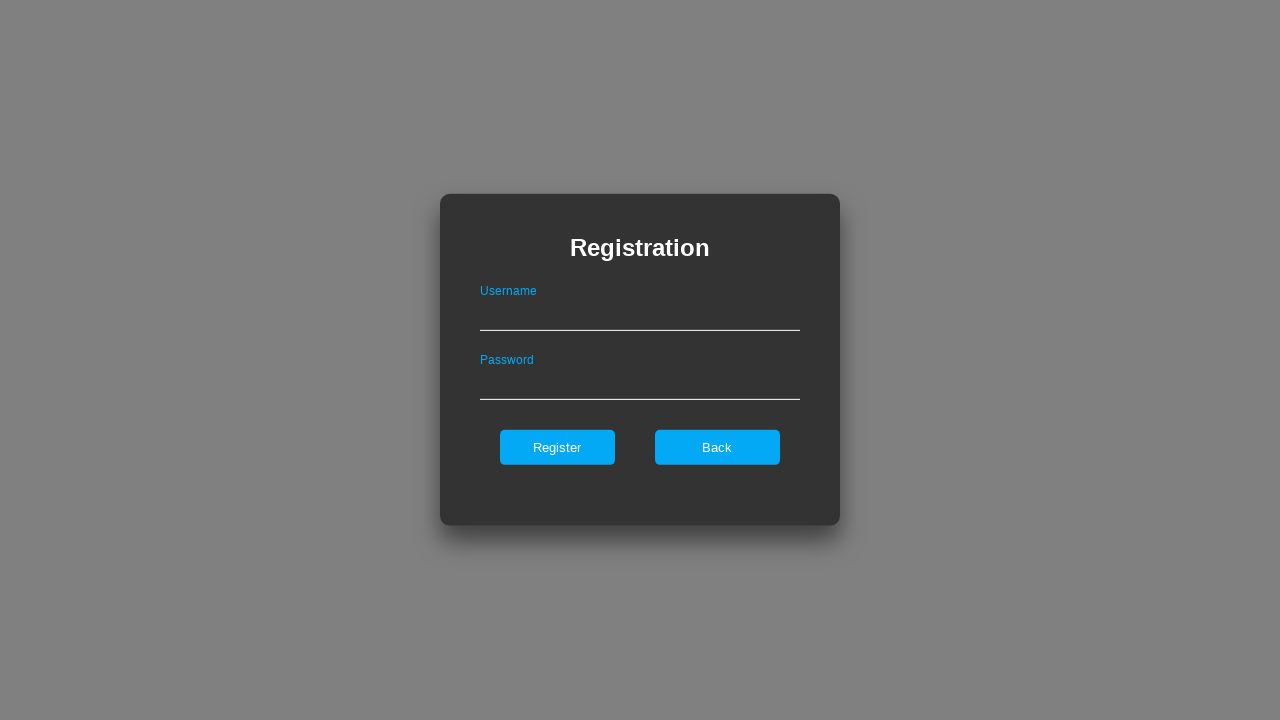

Filled username field with 'ValidUser' on #userNameOnRegister
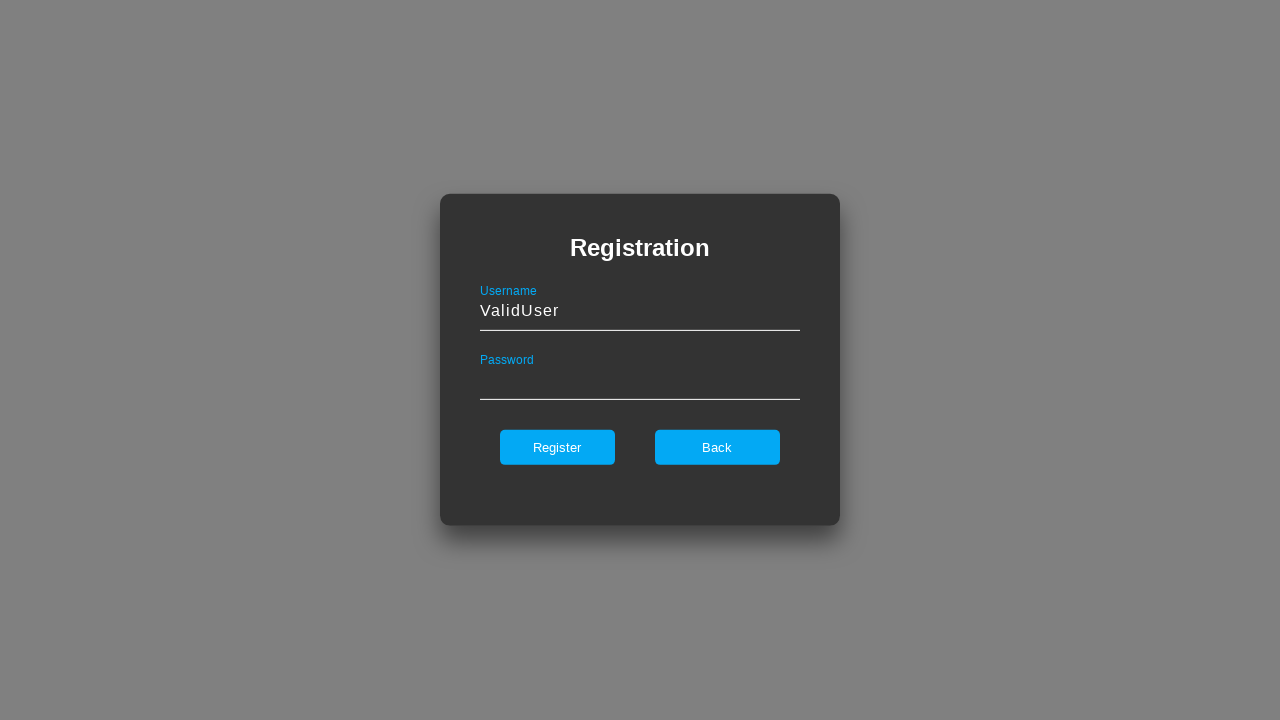

Filled password field with only spaces on #passwordOnRegister
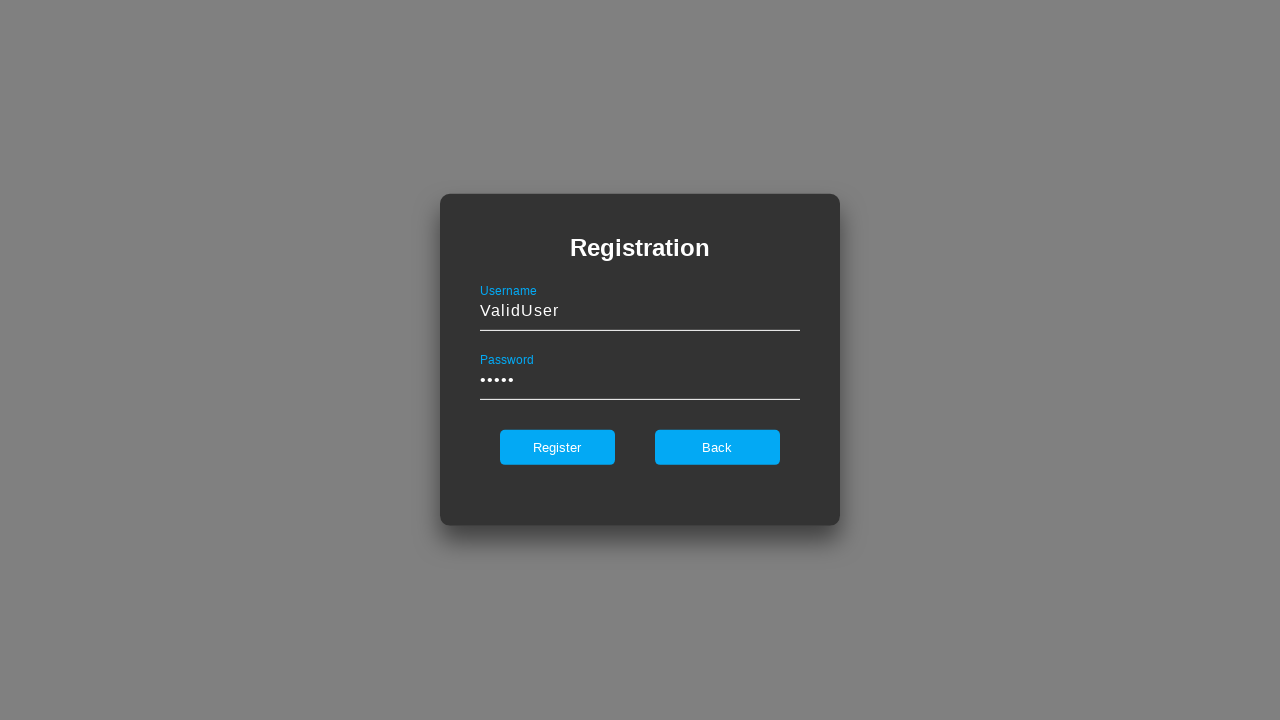

Clicked register button to submit form at (557, 447) on #register
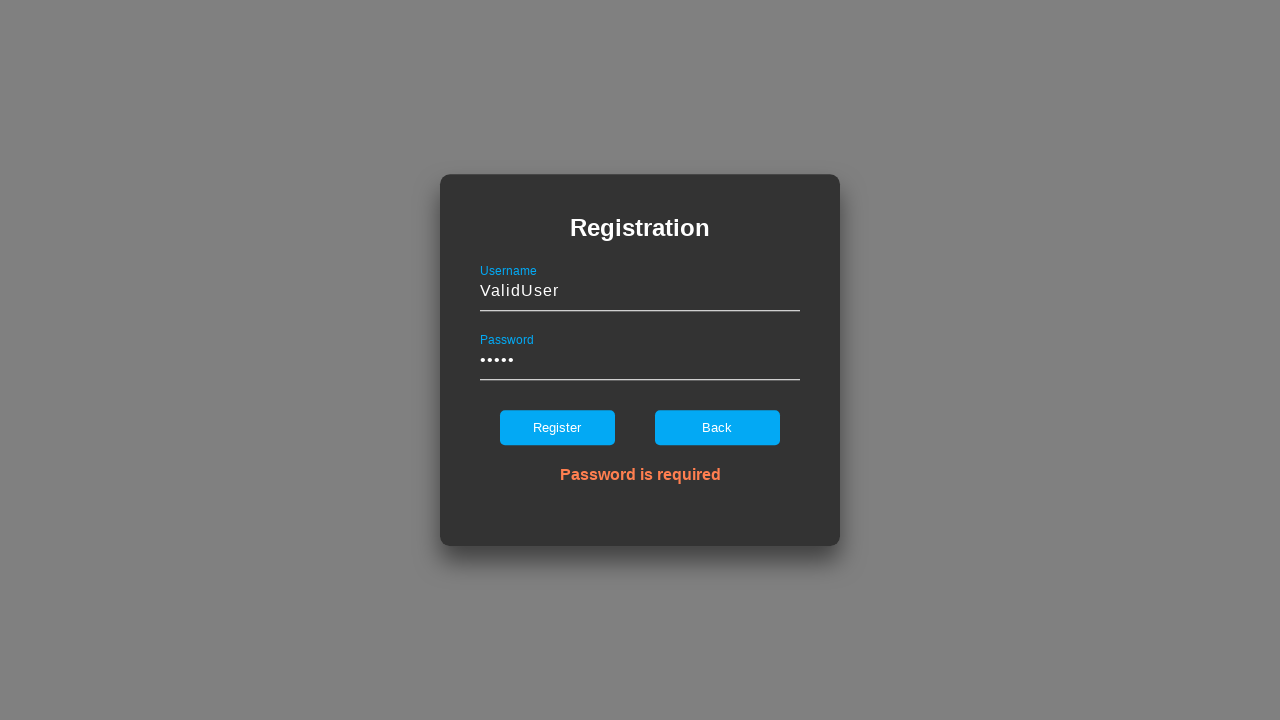

Error message appeared for invalid password
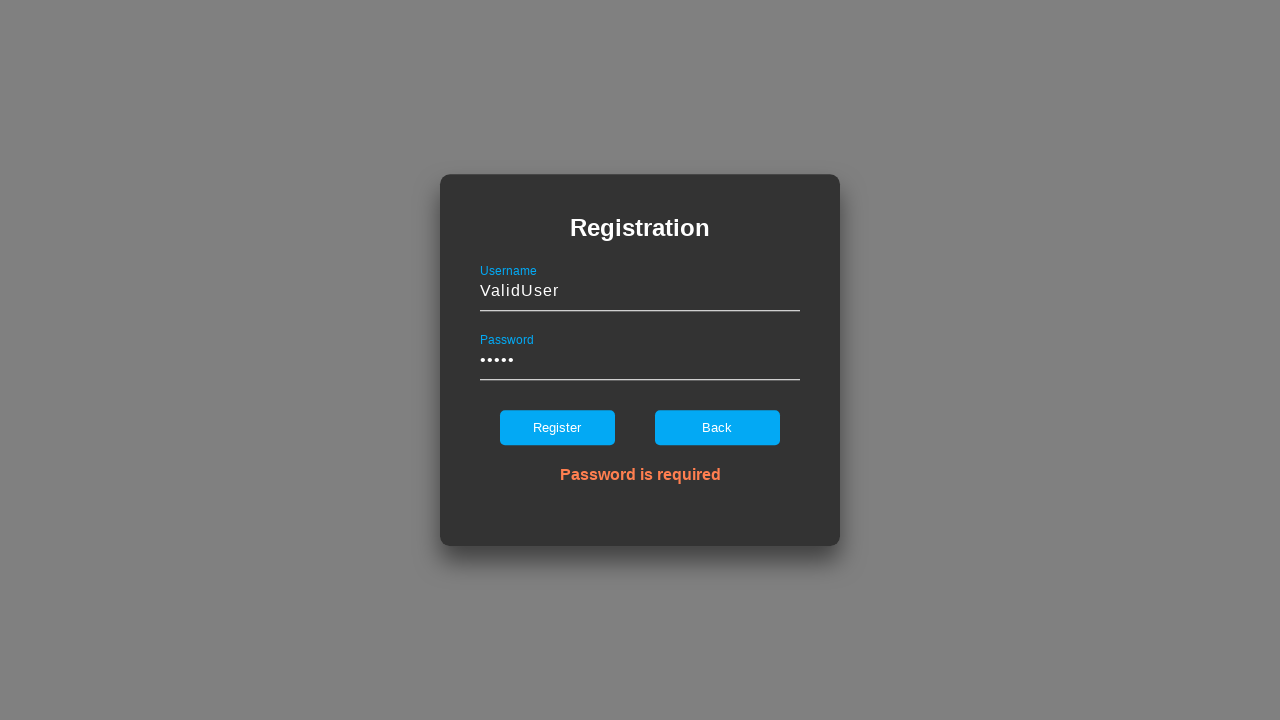

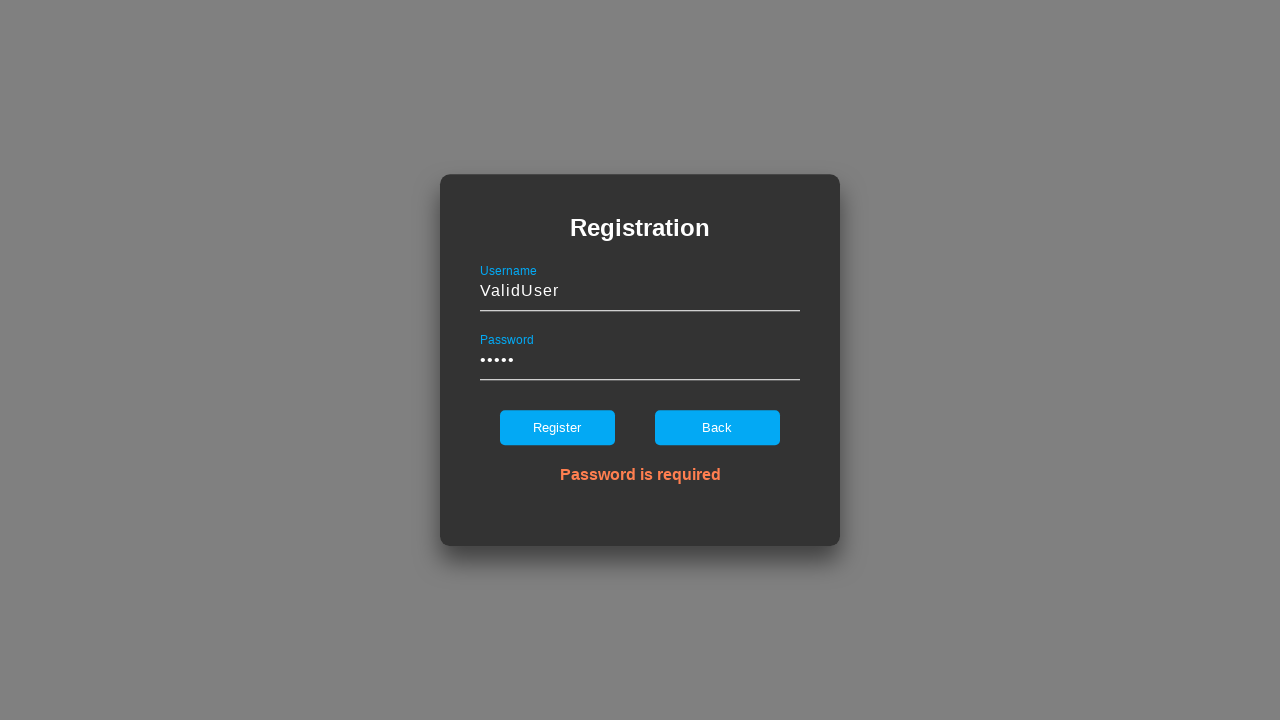